Tests different types of JavaScript alerts including simple alert, confirm dialog, and prompt dialog by triggering and interacting with each type

Starting URL: https://www.hyrtutorials.com/p/alertsdemo.html

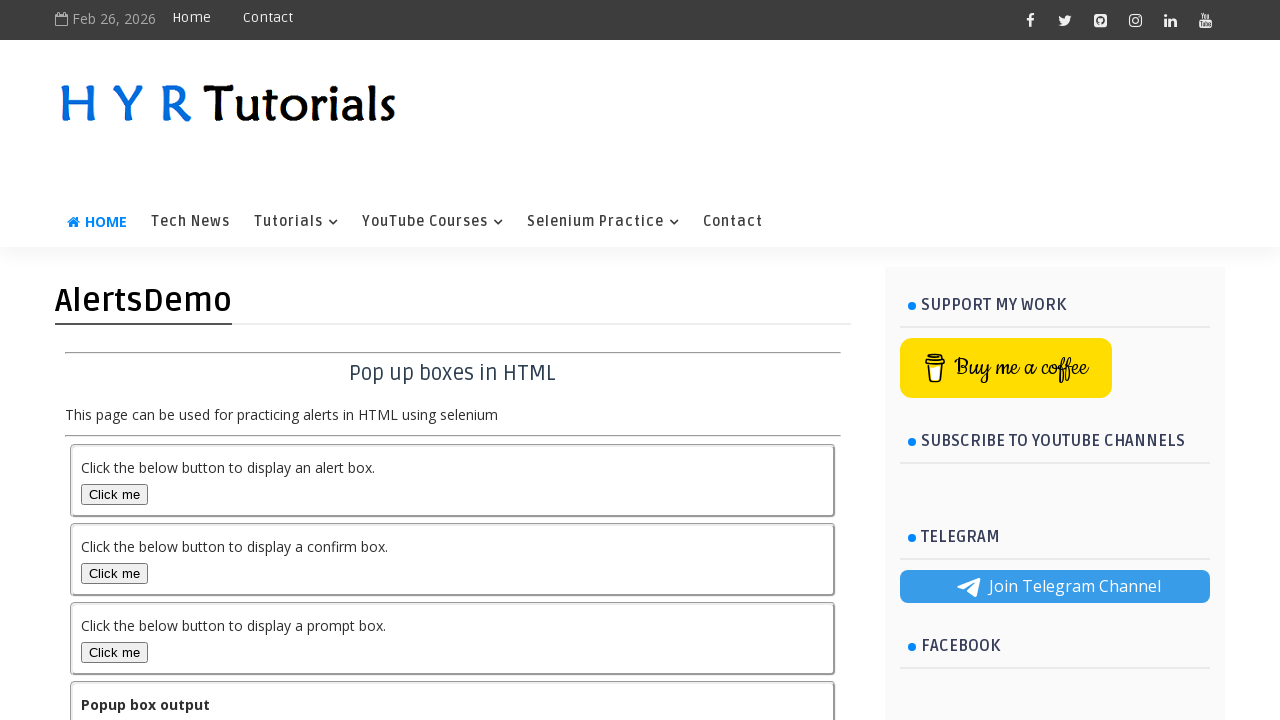

Clicked alert button to trigger simple alert at (114, 494) on button#alertBox
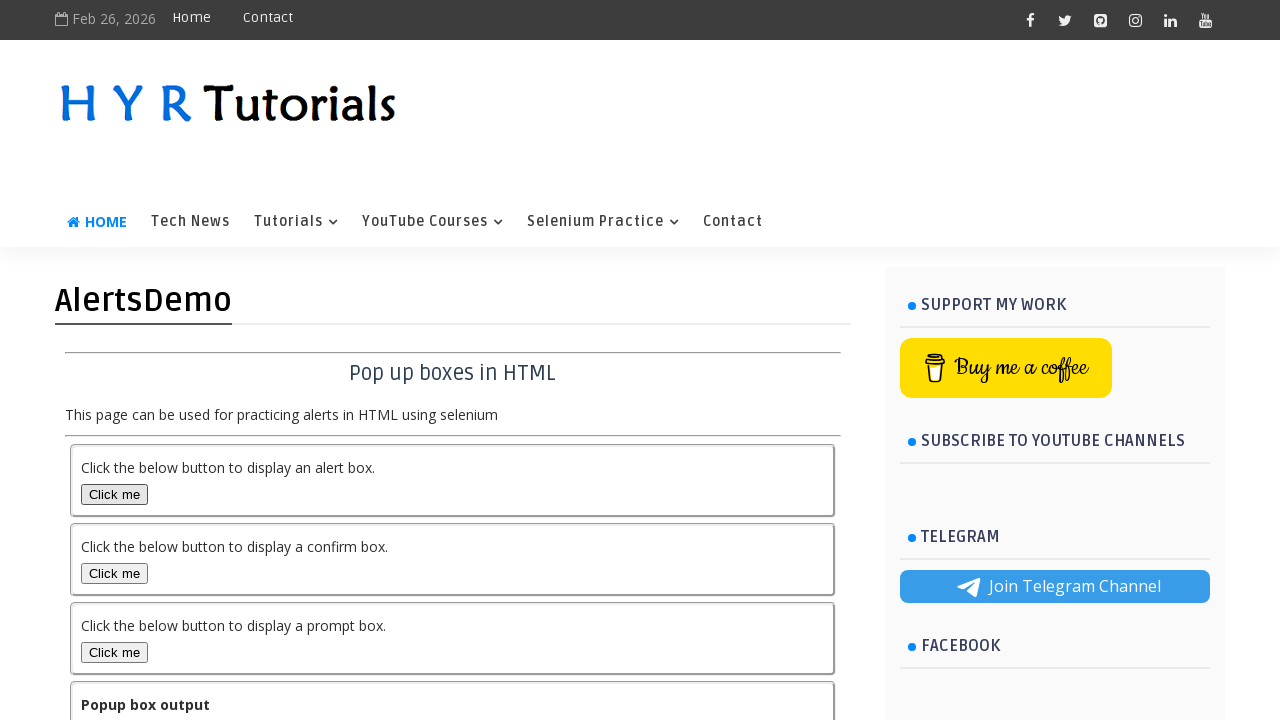

Set up handler to accept simple alert
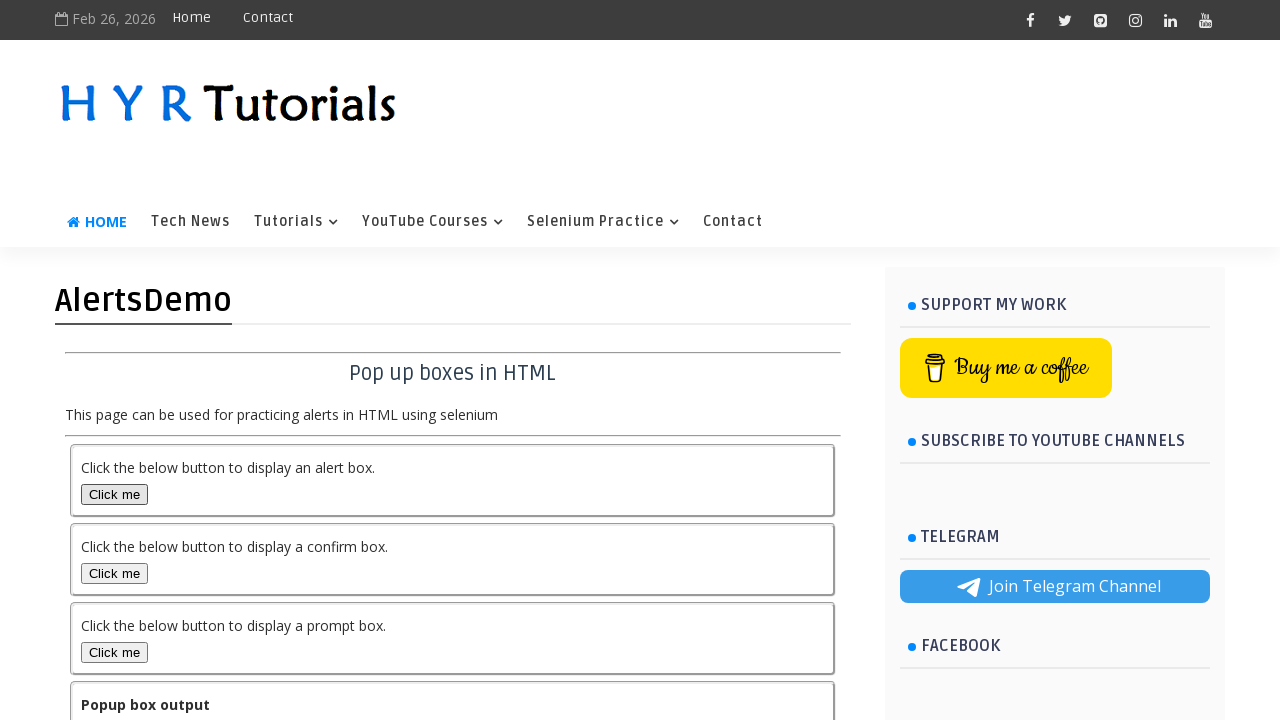

Clicked confirm button to trigger confirm dialog at (114, 573) on button#confirmBox
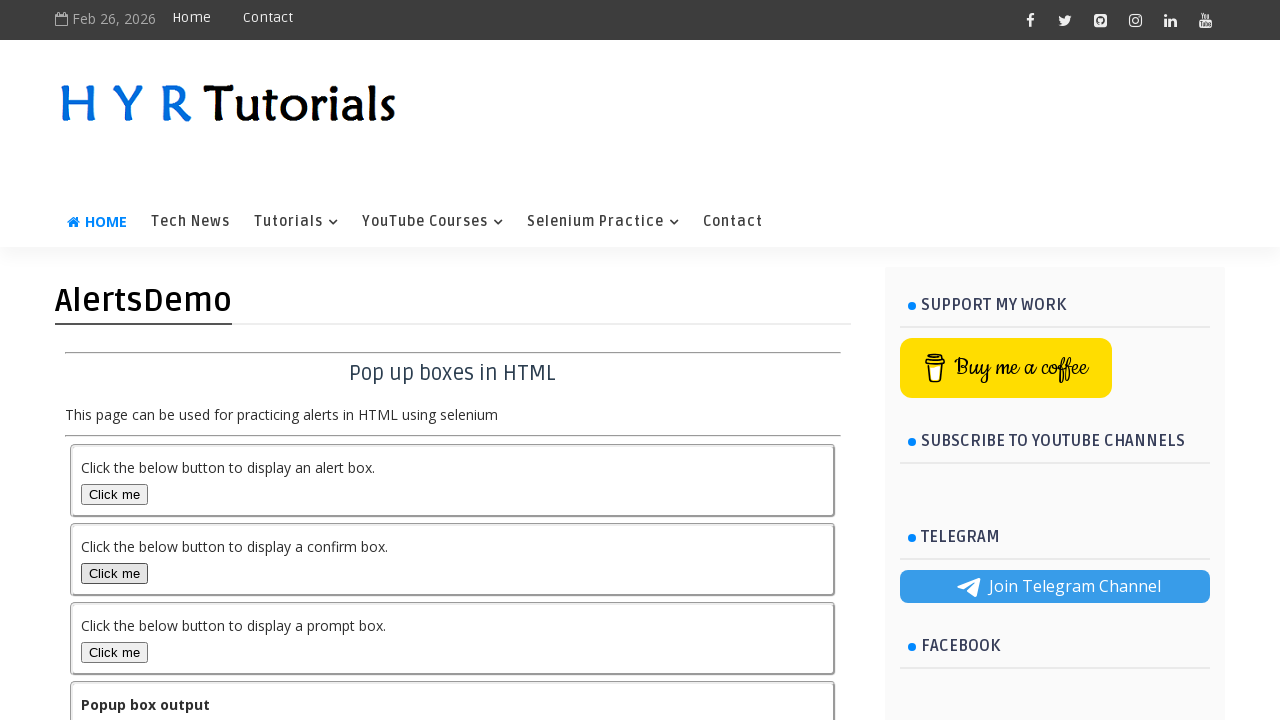

Set up handler to dismiss confirm dialog
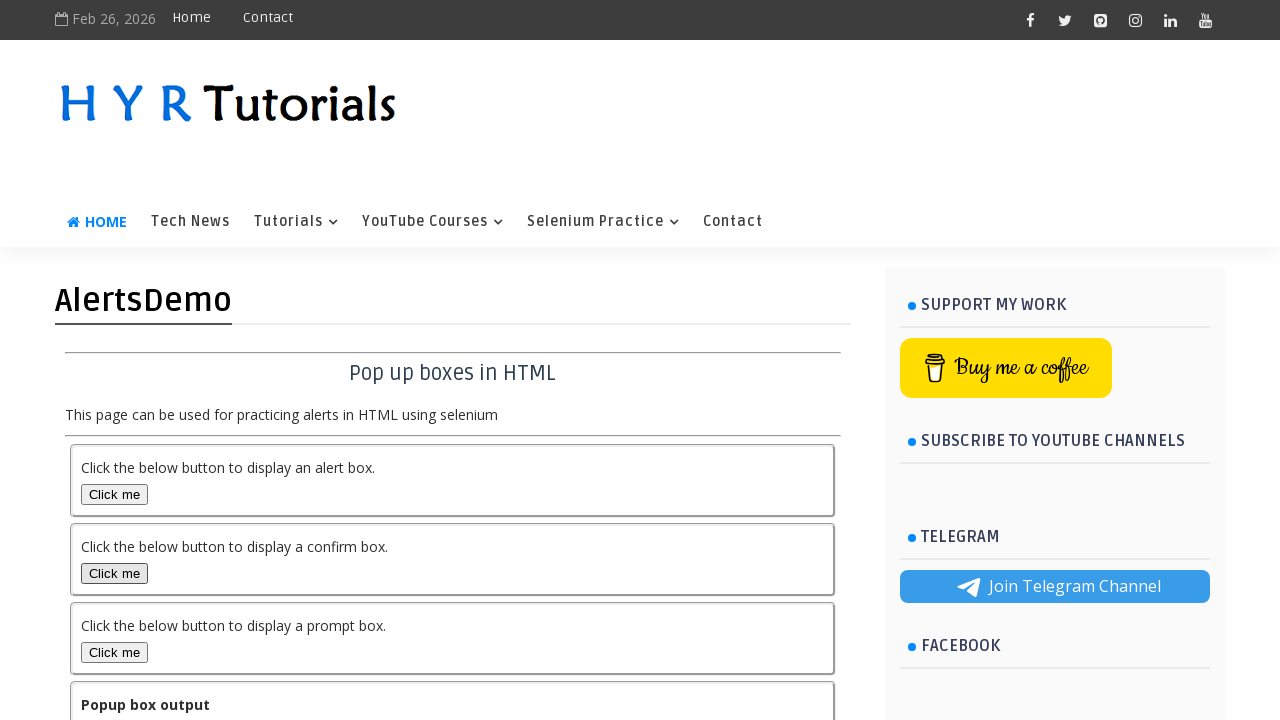

Clicked confirm button again to trigger confirm dialog at (114, 573) on button#confirmBox
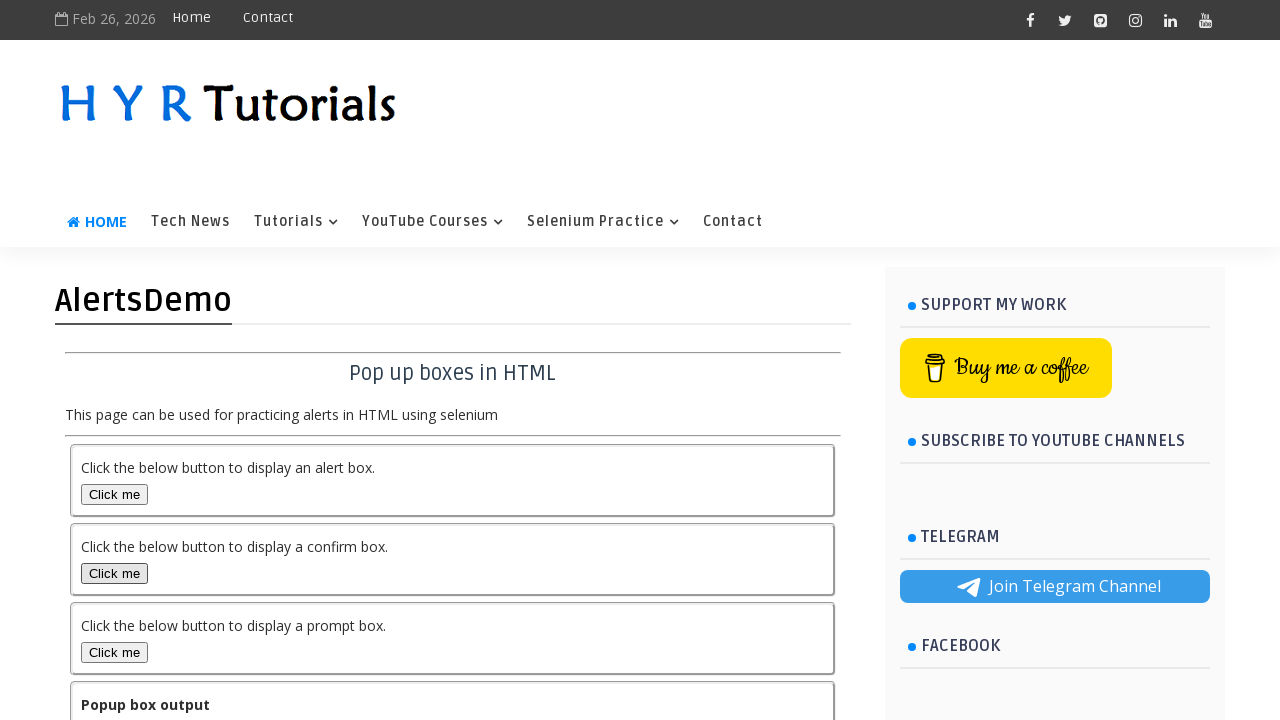

Set up handler to input text and accept prompt dialog
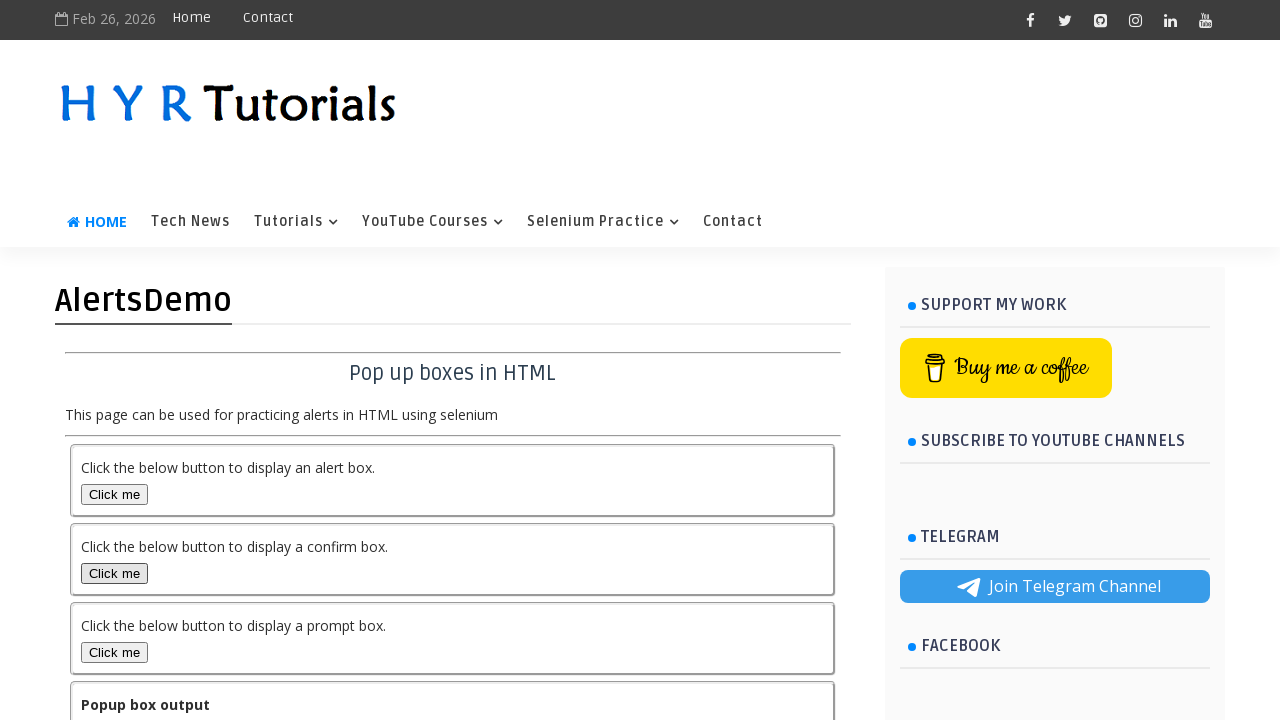

Clicked prompt button to trigger prompt dialog at (114, 652) on button#promptBox
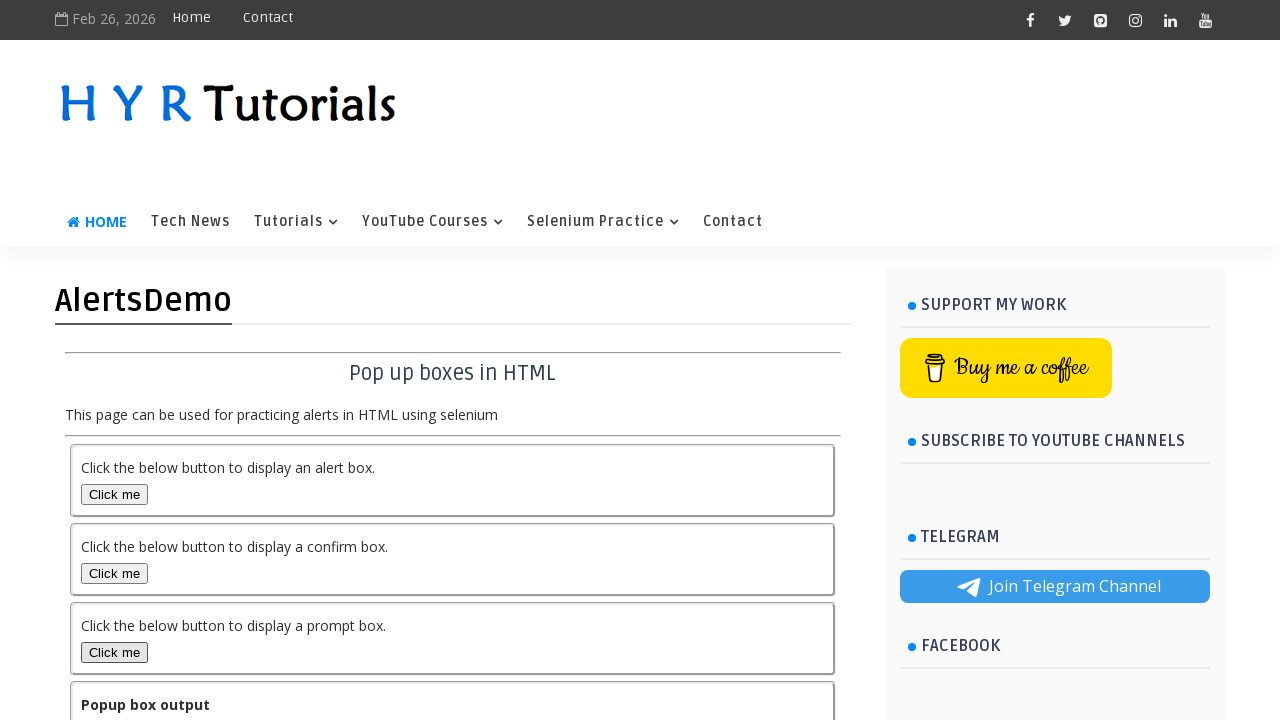

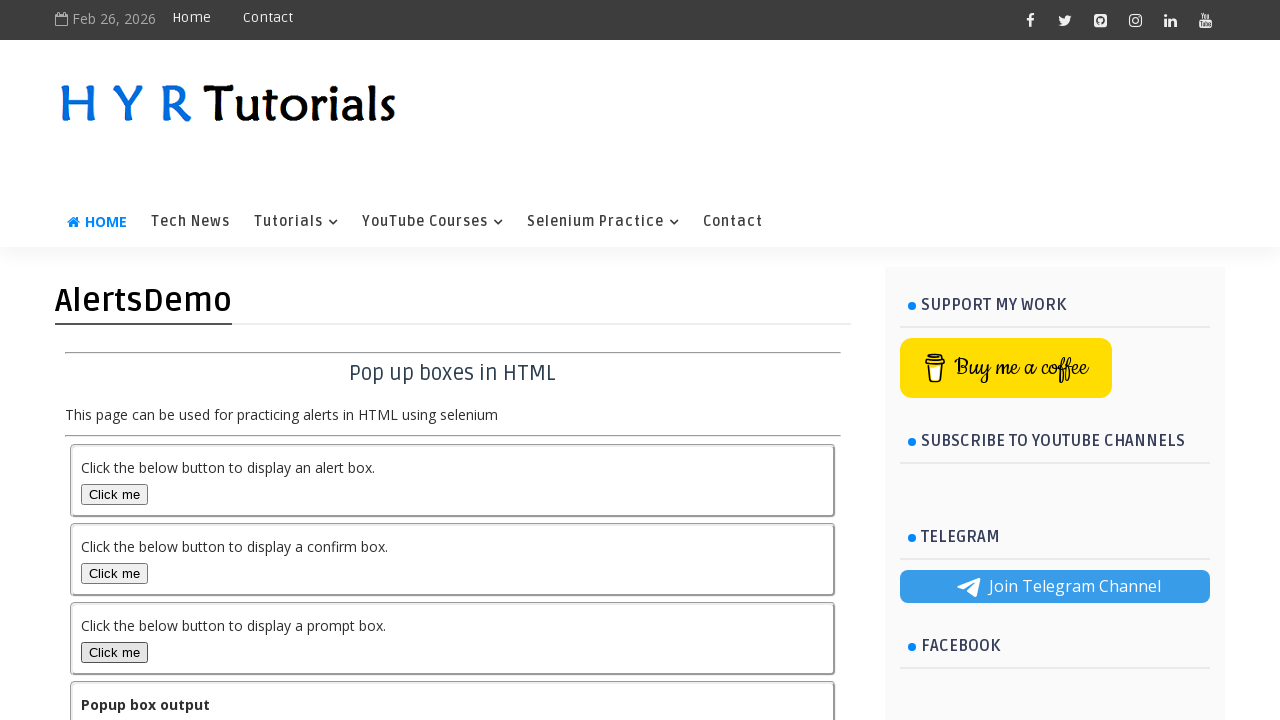